Tests button clicking functionality and form submission on DemoQA website by clicking a button to verify dynamic message, then navigating to web tables page and adding a new record

Starting URL: https://demoqa.com/elements

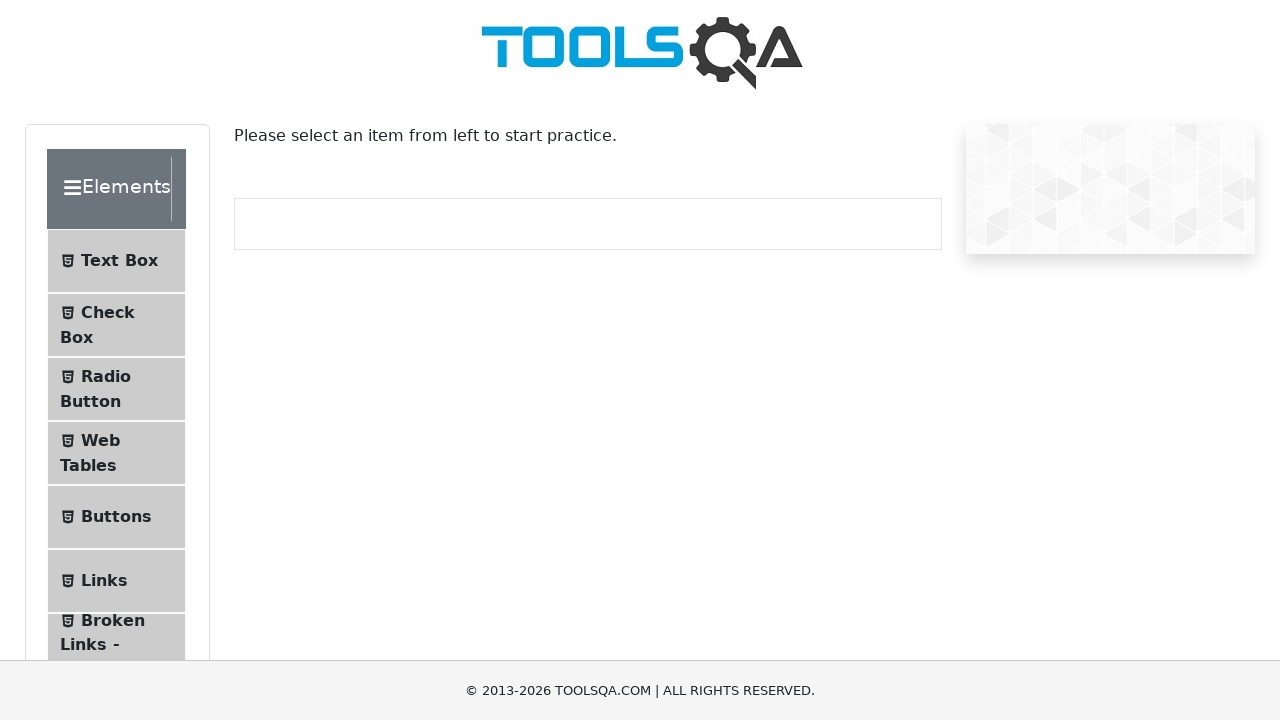

Clicked on Buttons menu item at (116, 517) on xpath=//span[text()='Buttons']
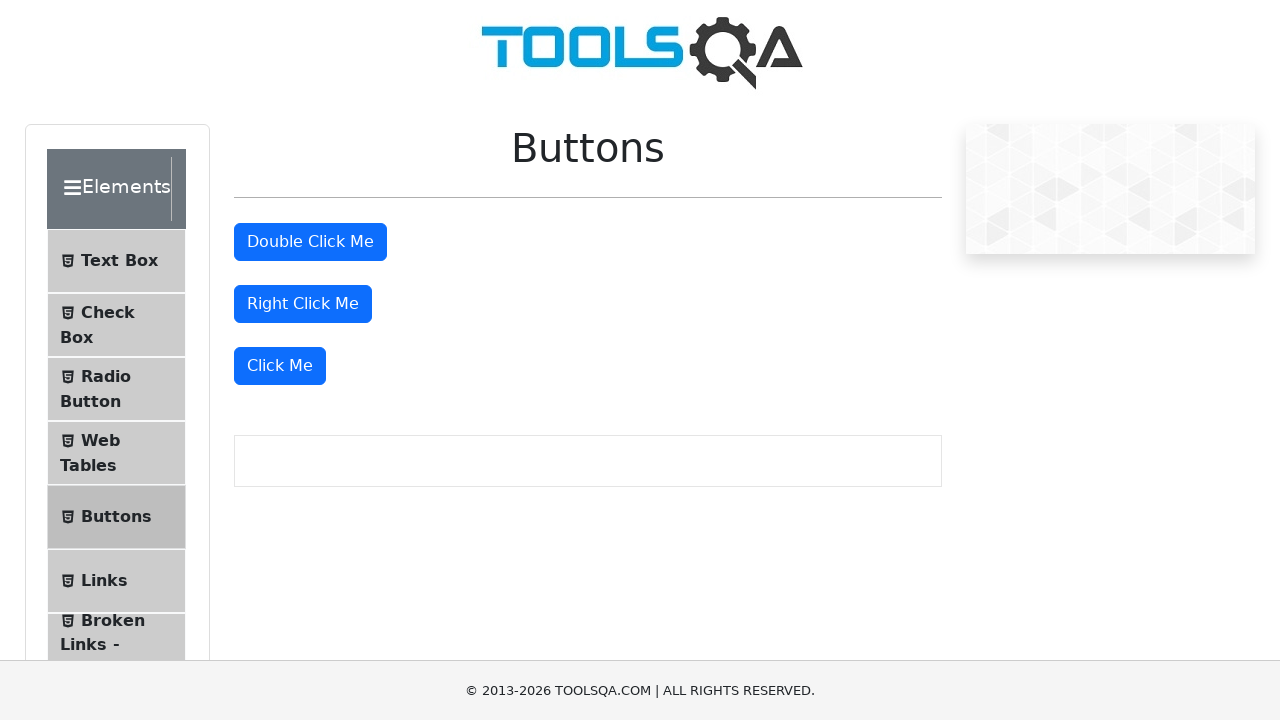

Clicked the 'Click Me' button at (280, 366) on xpath=//button[text()='Click Me']
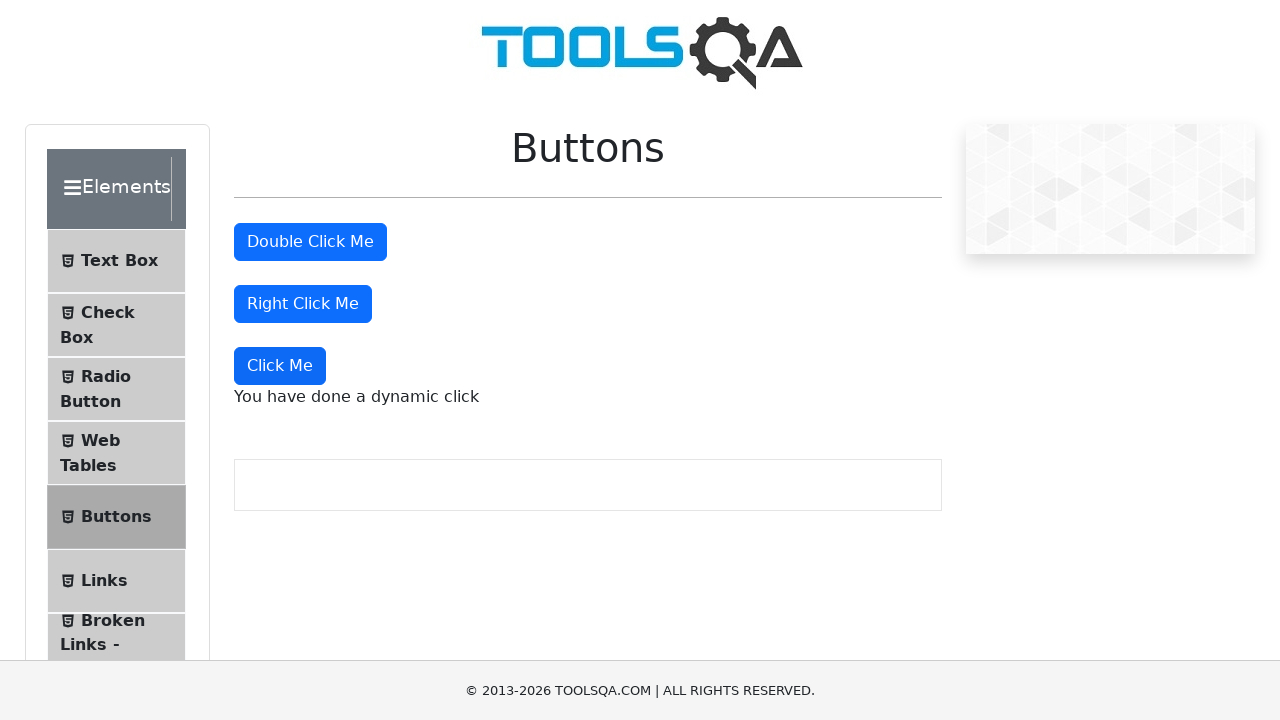

Dynamic message appeared after button click
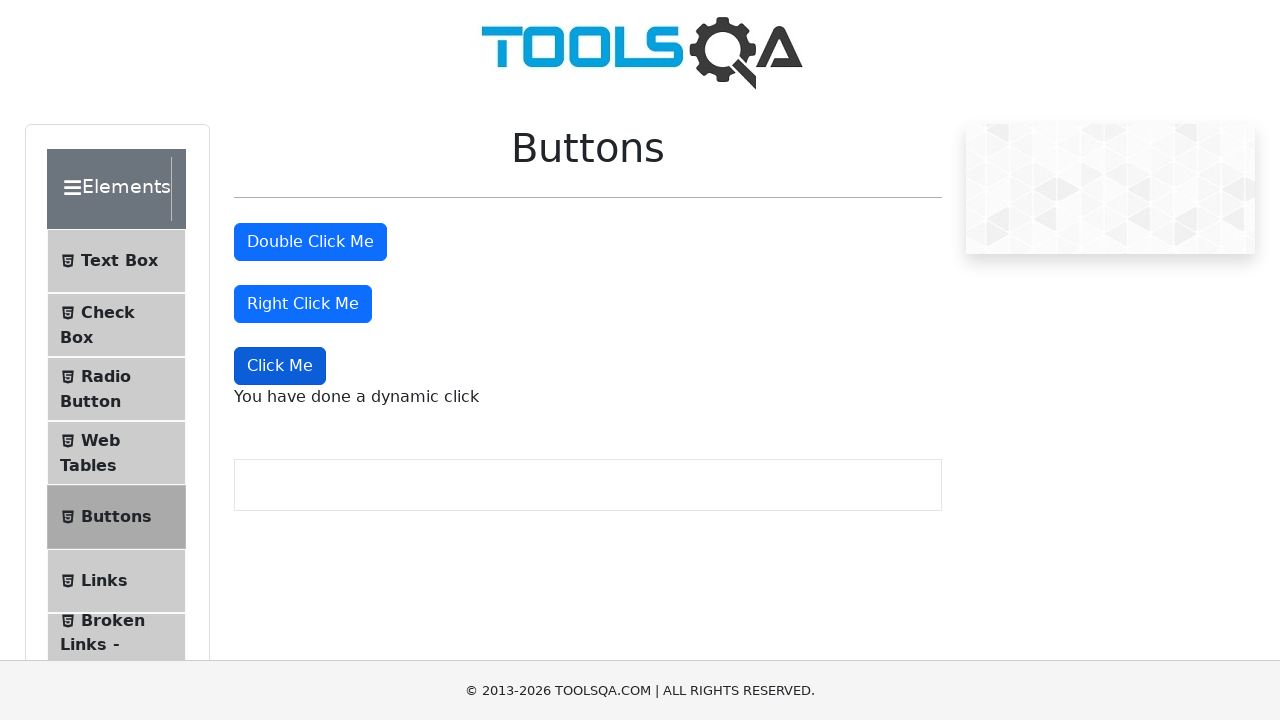

Navigated to web tables page
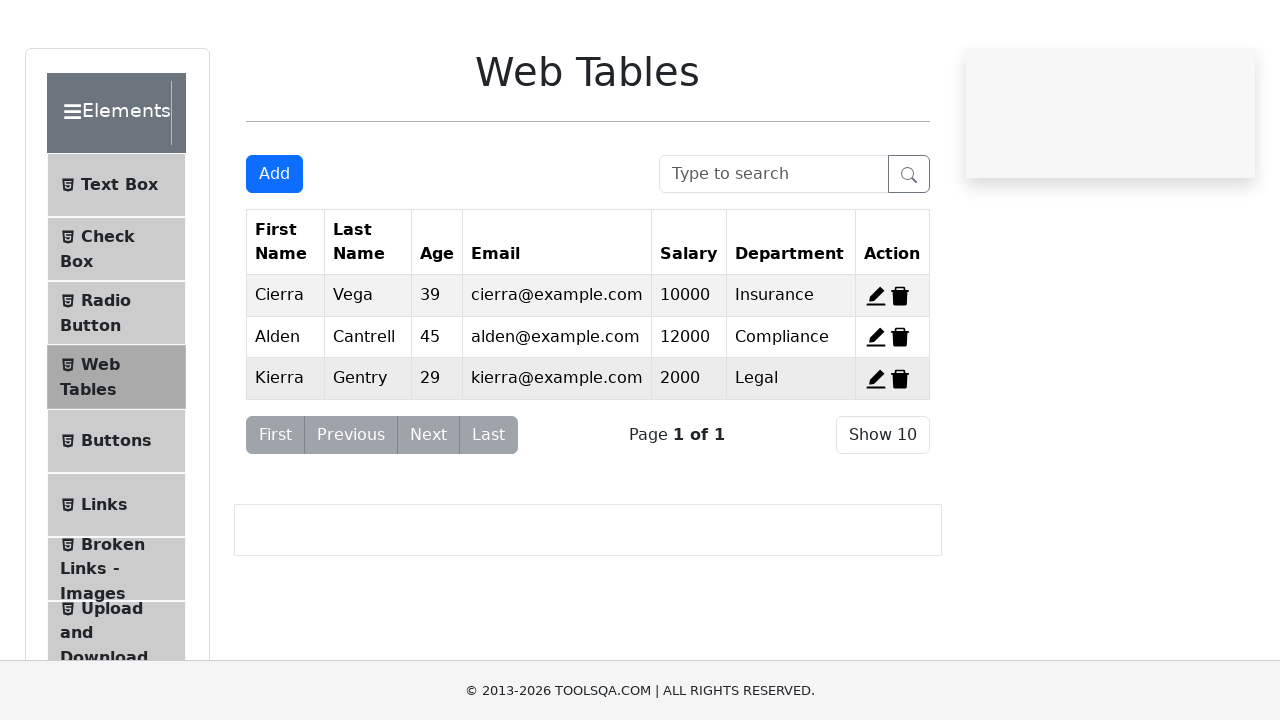

Clicked Add button to open form at (274, 250) on xpath=//button[text()='Add']
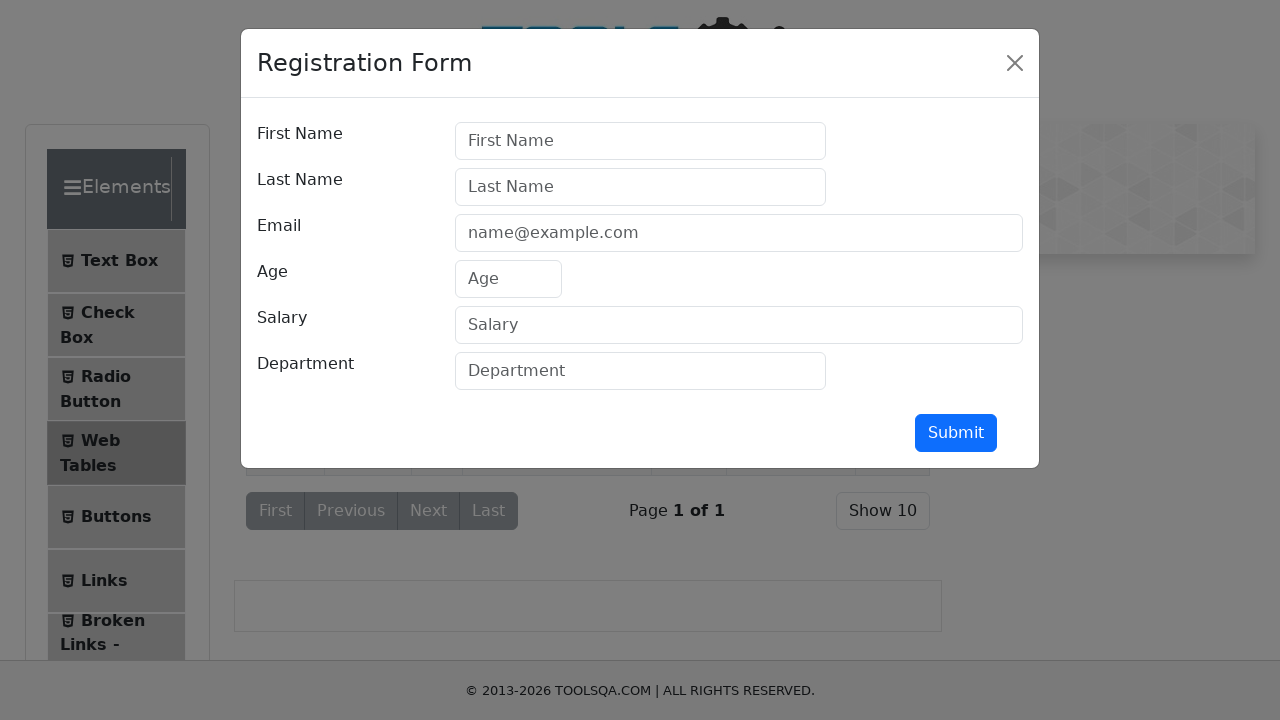

Filled first name field with 'John' on //input[@id='firstName']
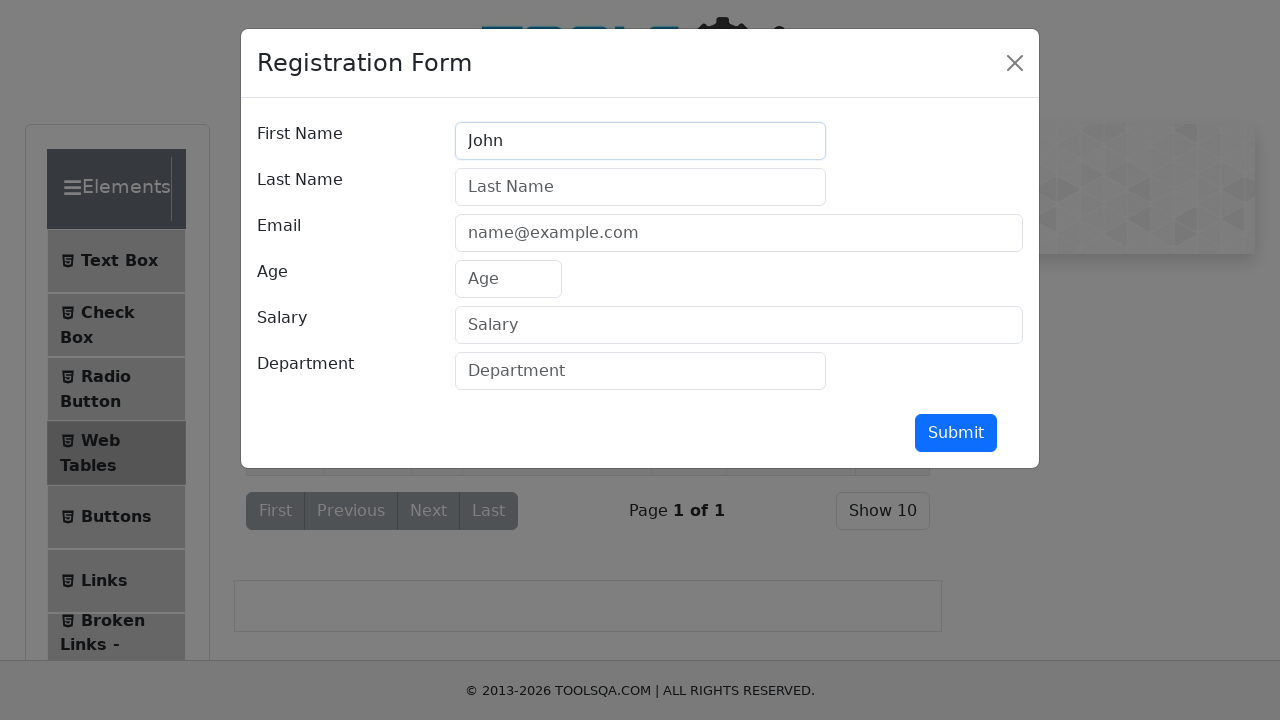

Filled last name field with 'Smith' on //input[@id='lastName']
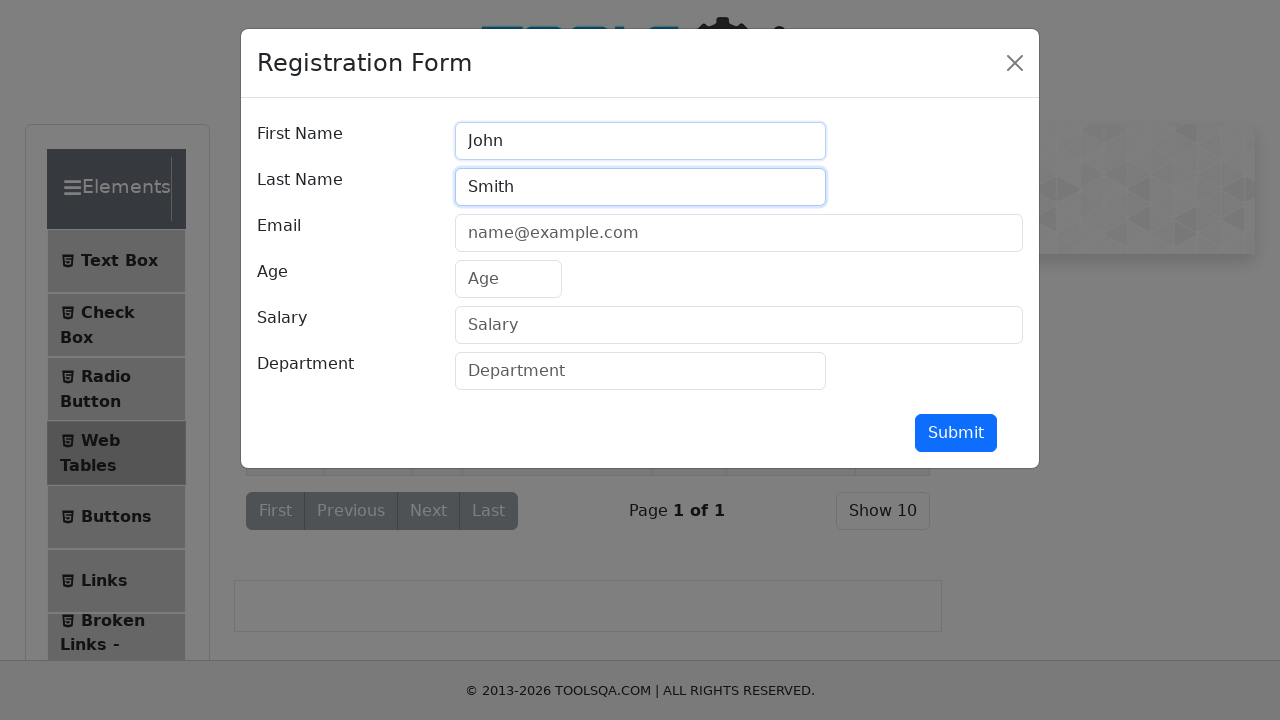

Filled email field with 'john.smith@example.com' on //input[@id='userEmail']
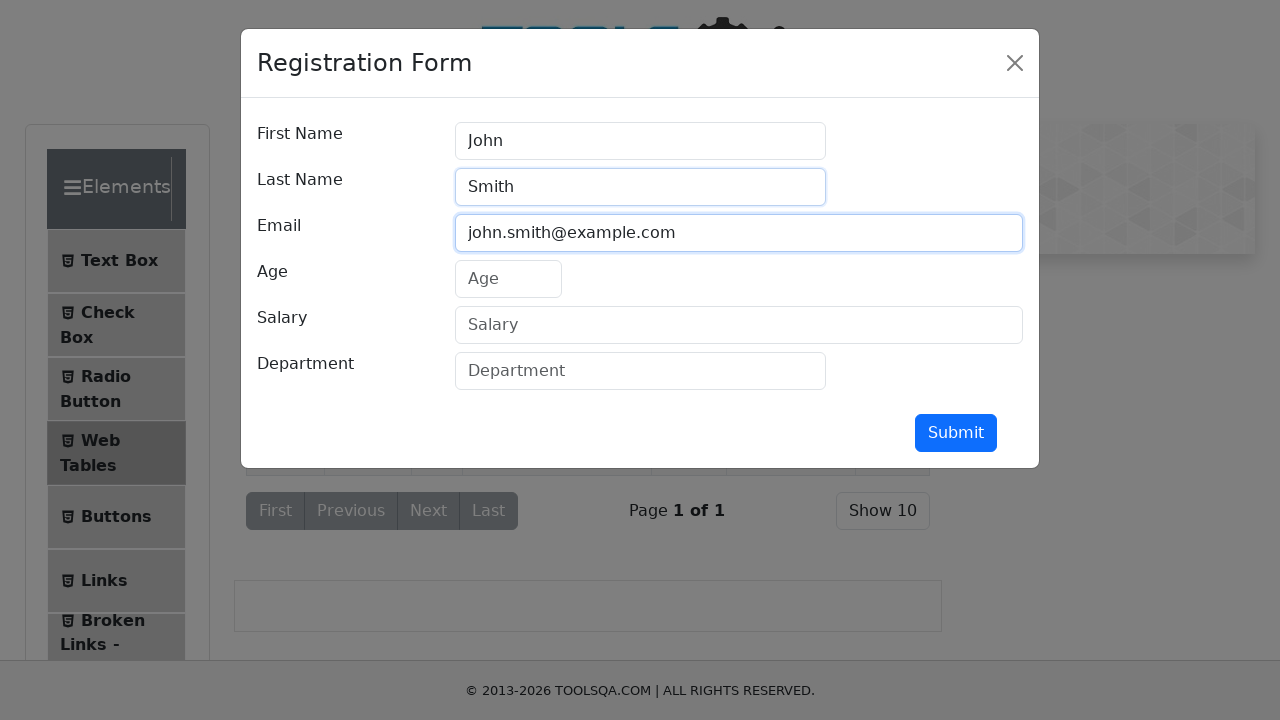

Filled age field with '32' on //input[@id='age']
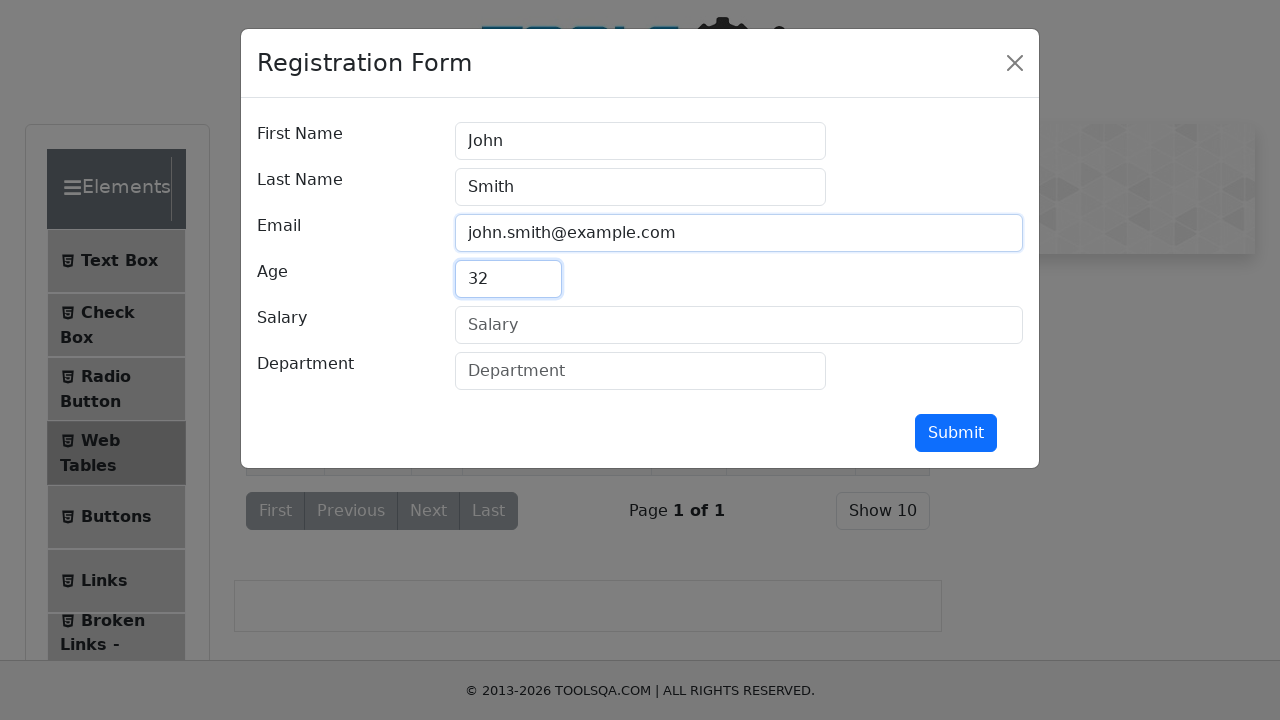

Filled salary field with '7500' on //input[@id='salary']
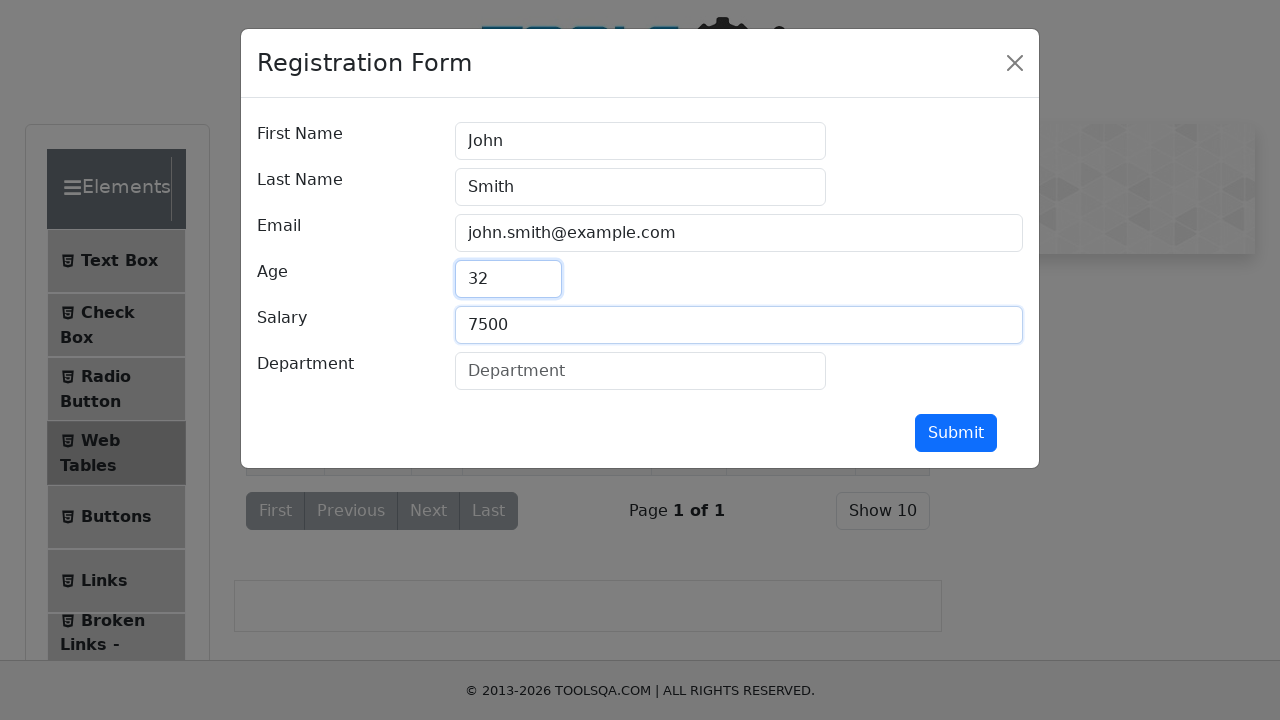

Filled department field with 'Engineering' on //input[@id='department']
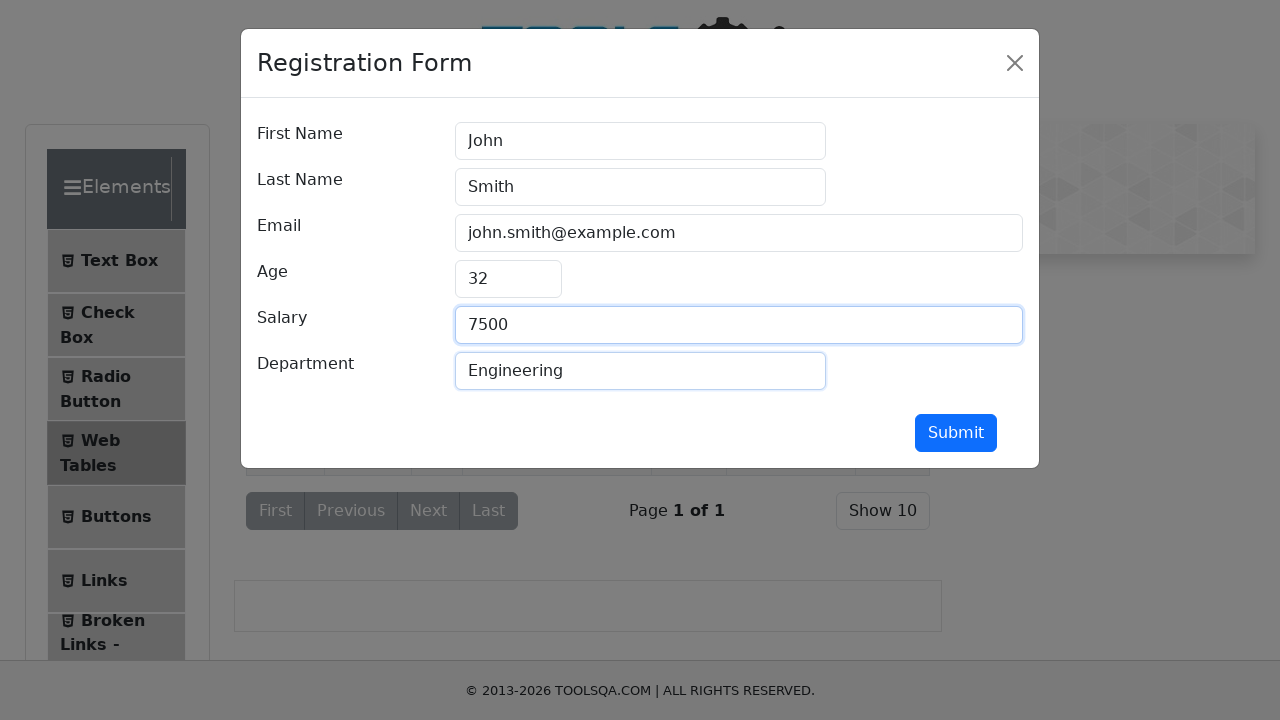

Clicked Submit button to add new record at (956, 433) on xpath=//button[text()='Submit']
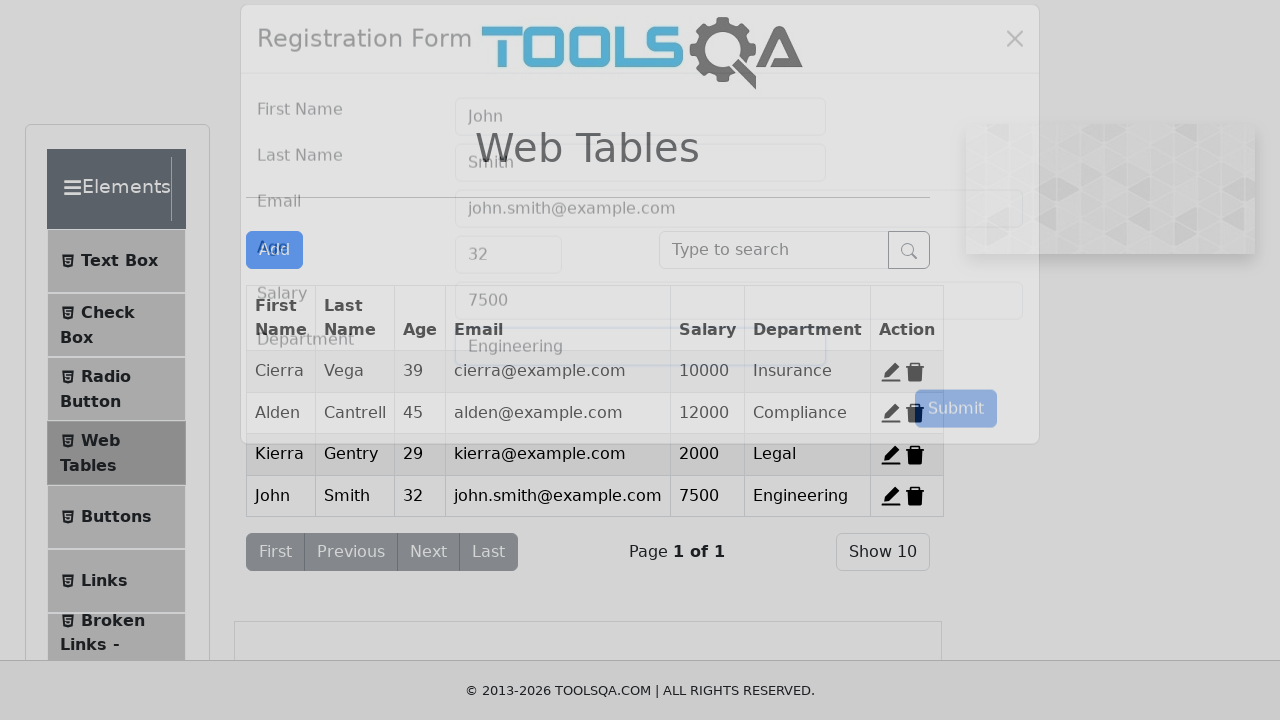

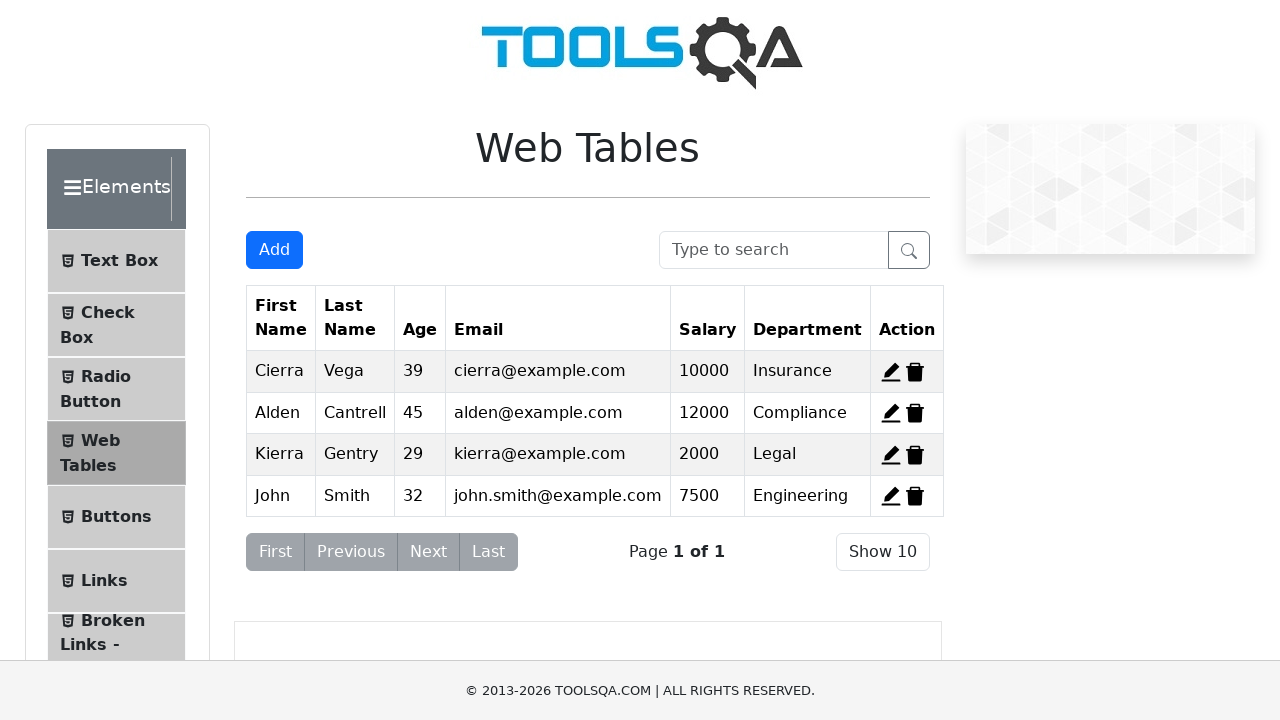